Tests successful login with valid credentials and verifies navigation to inventory page

Starting URL: https://www.saucedemo.com/

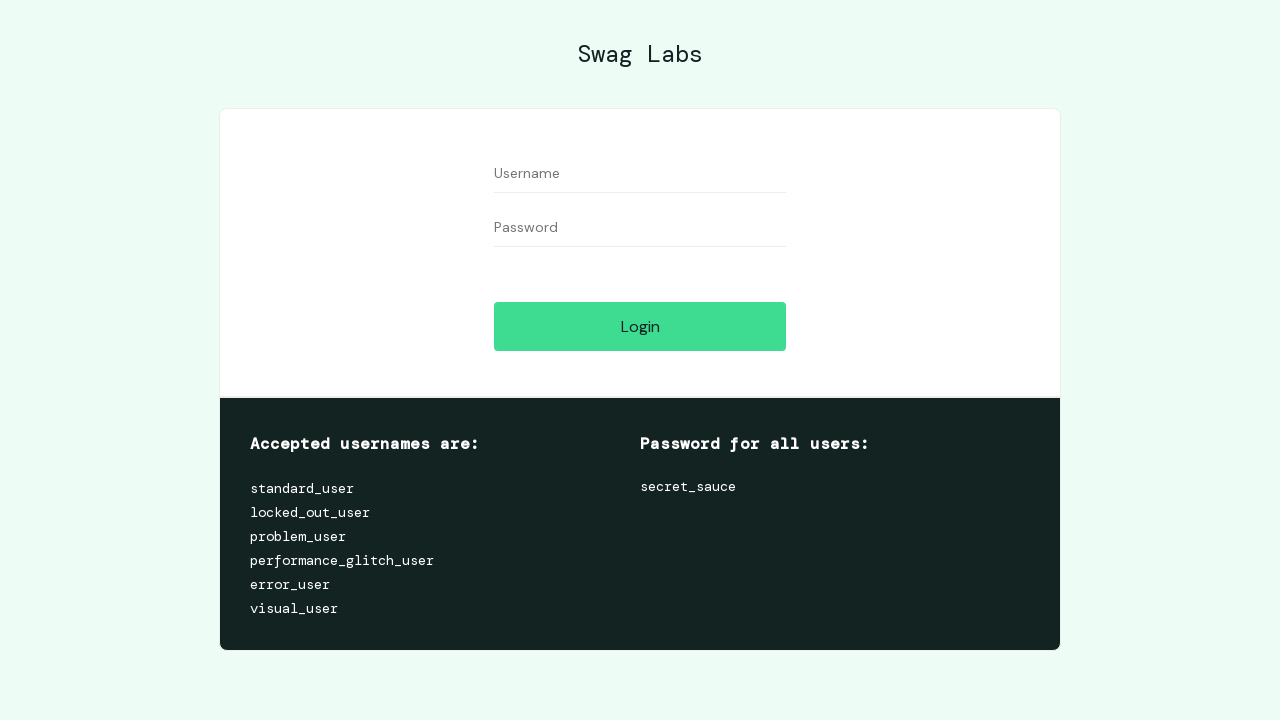

Filled username field with 'standard_user' on #user-name
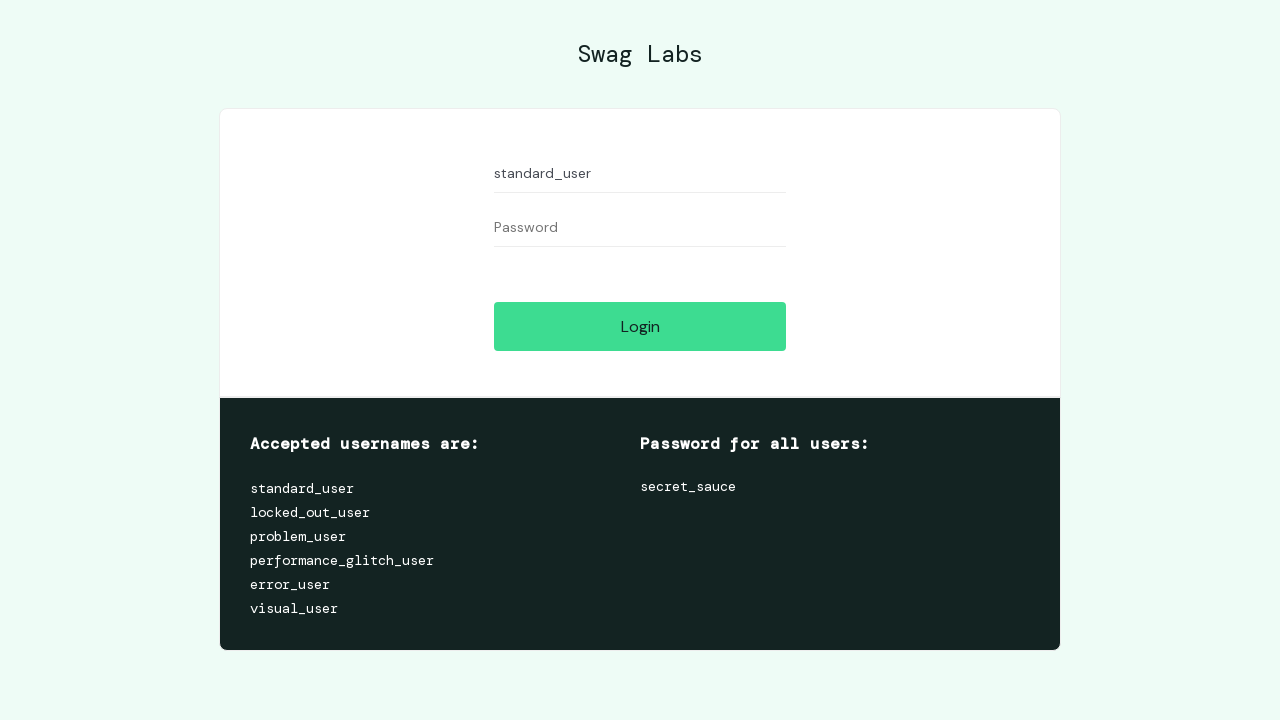

Filled password field with 'secret_sauce' on #password
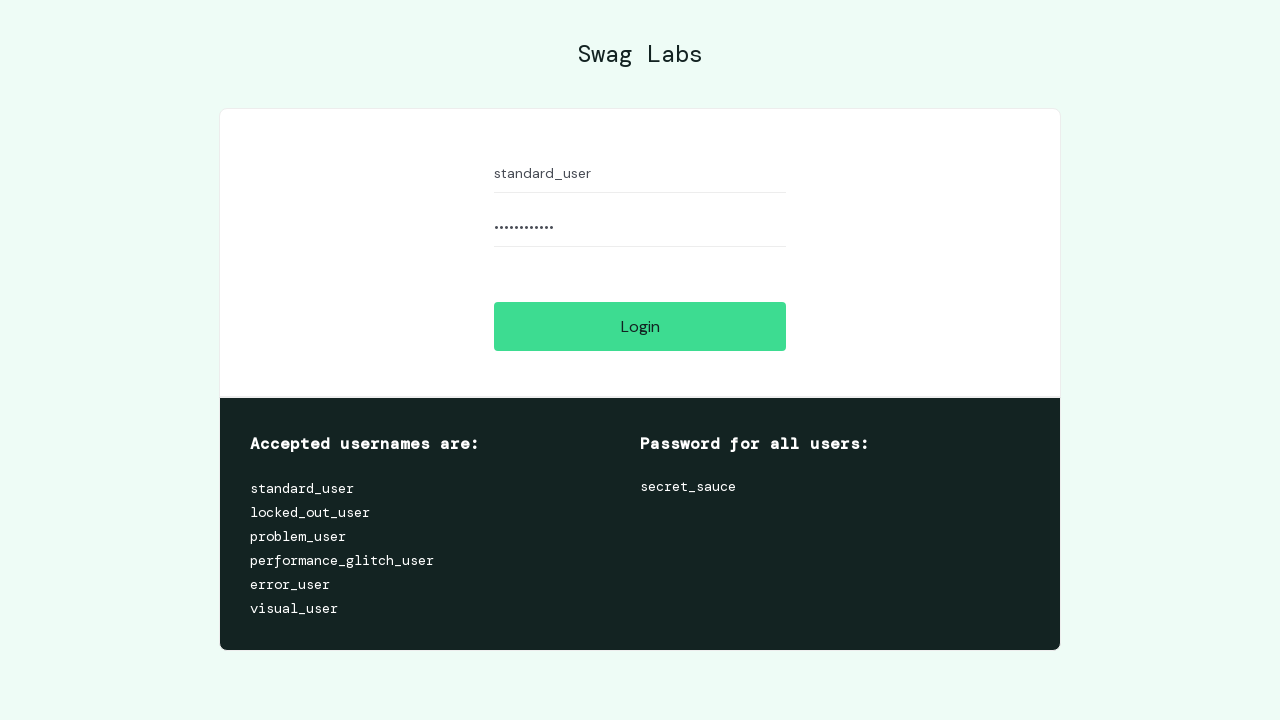

Clicked login button at (640, 326) on #login-button
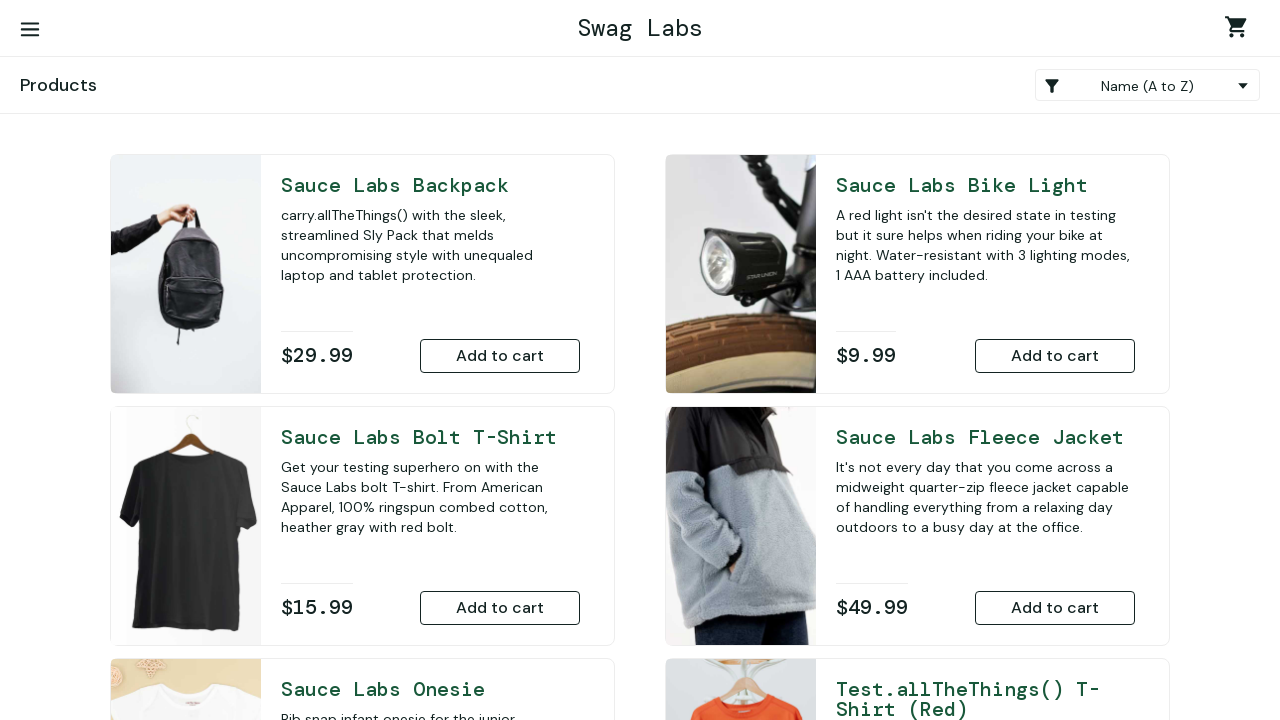

Successfully navigated to inventory page
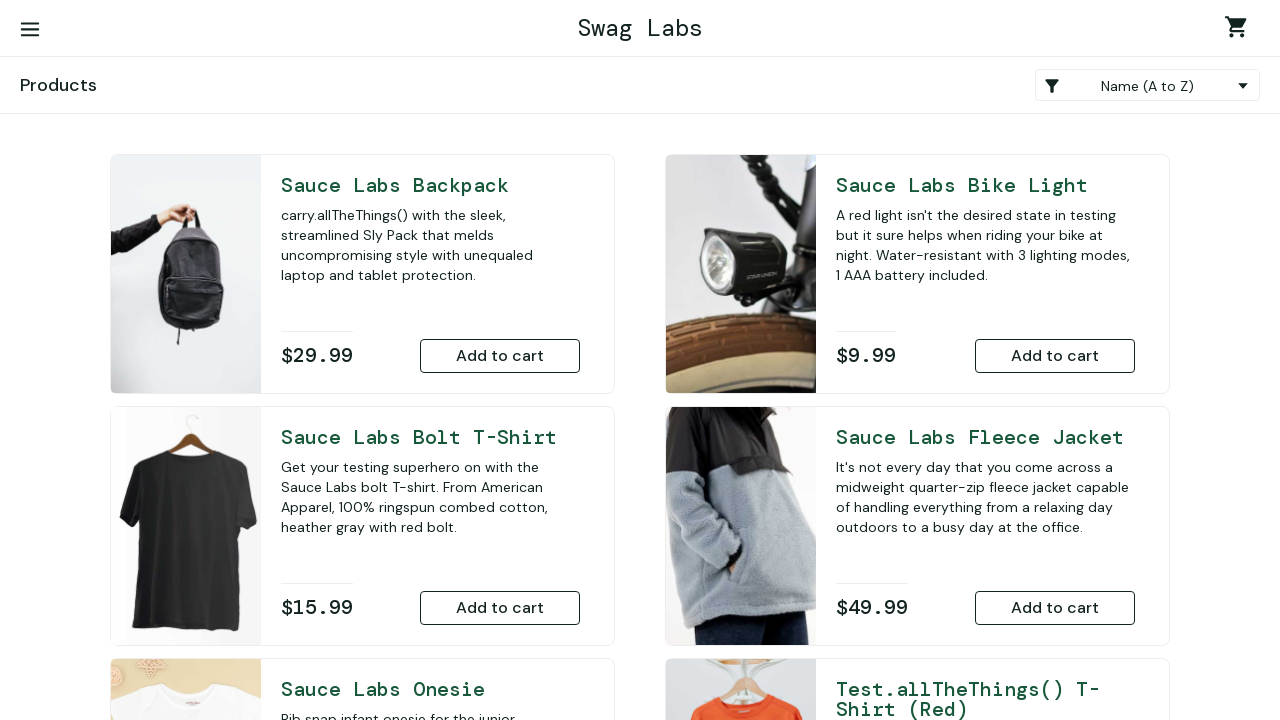

Counted 6 products on inventory page
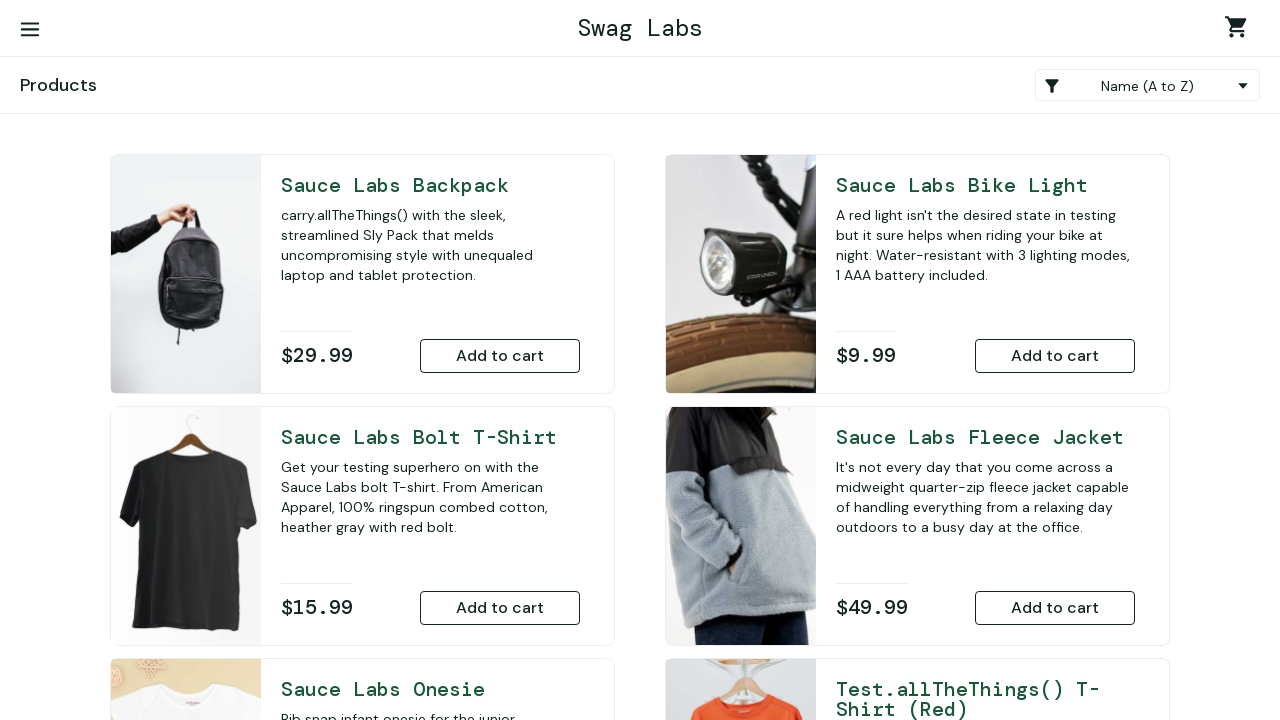

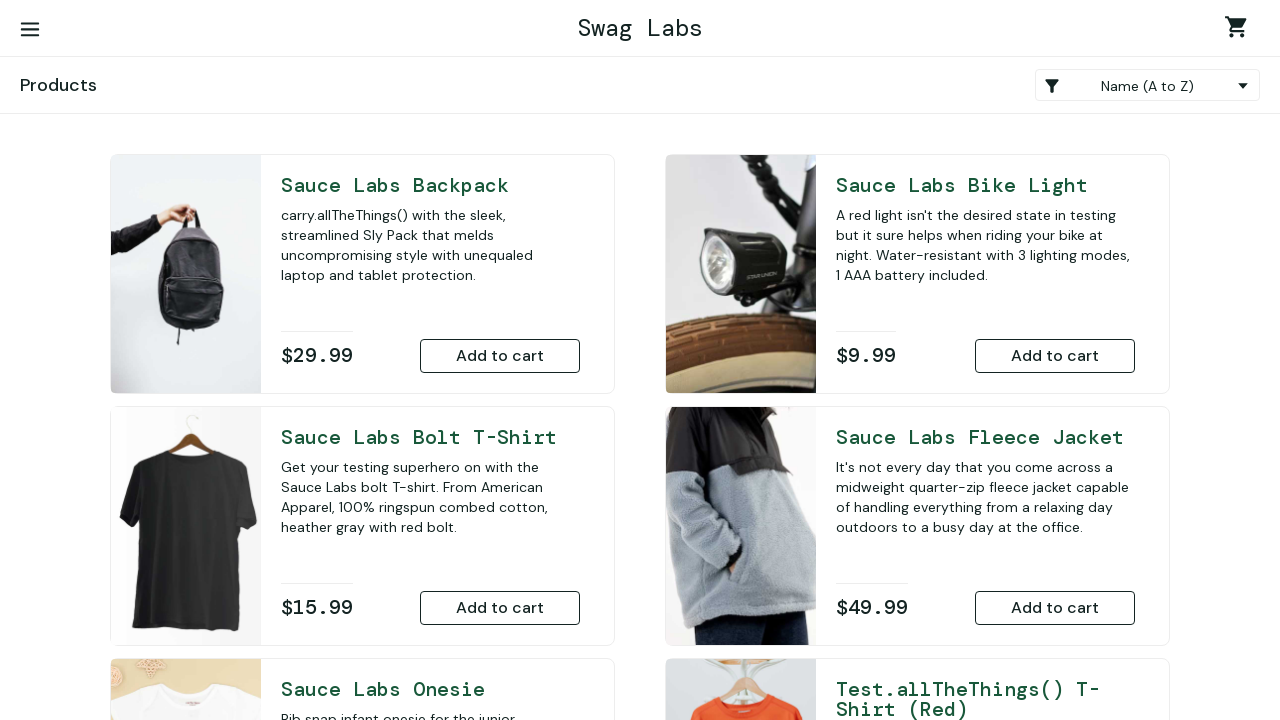